Tests getting an attribute value from an image element, calculating a formula, filling the answer, selecting checkbox and radio button, then submitting.

Starting URL: http://suninjuly.github.io/get_attribute.html

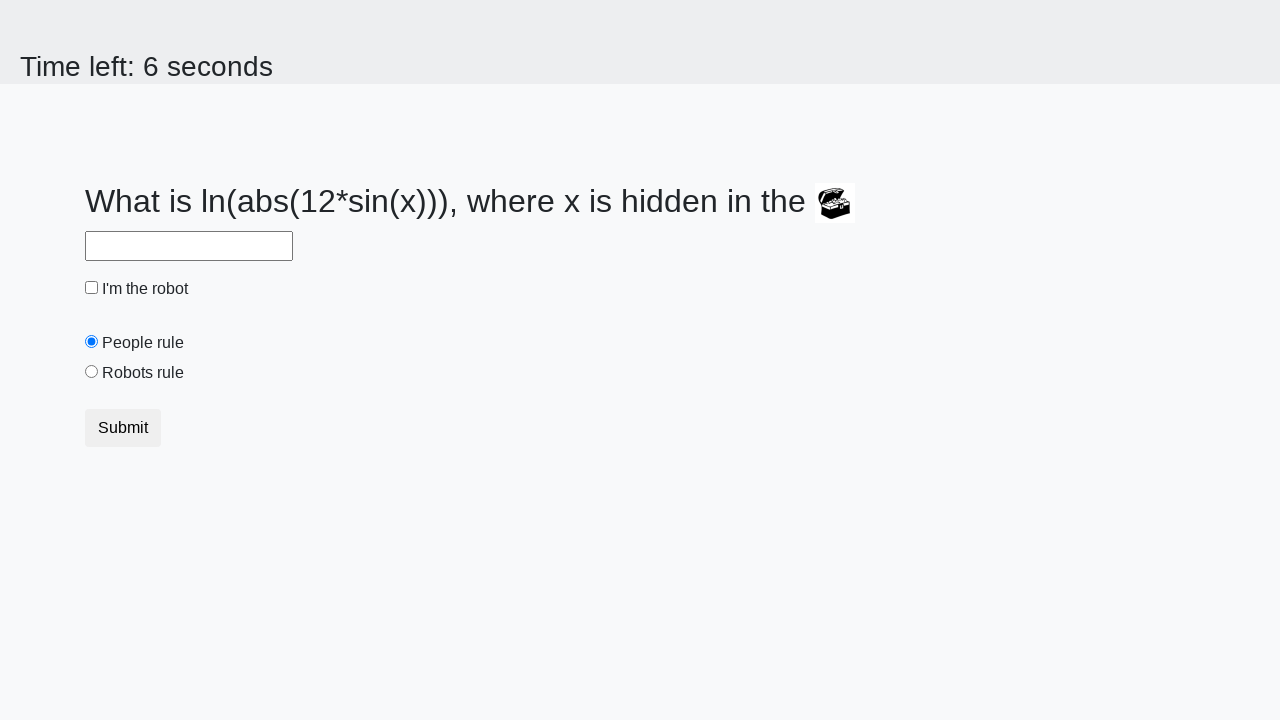

Retrieved 'valuex' attribute from image element
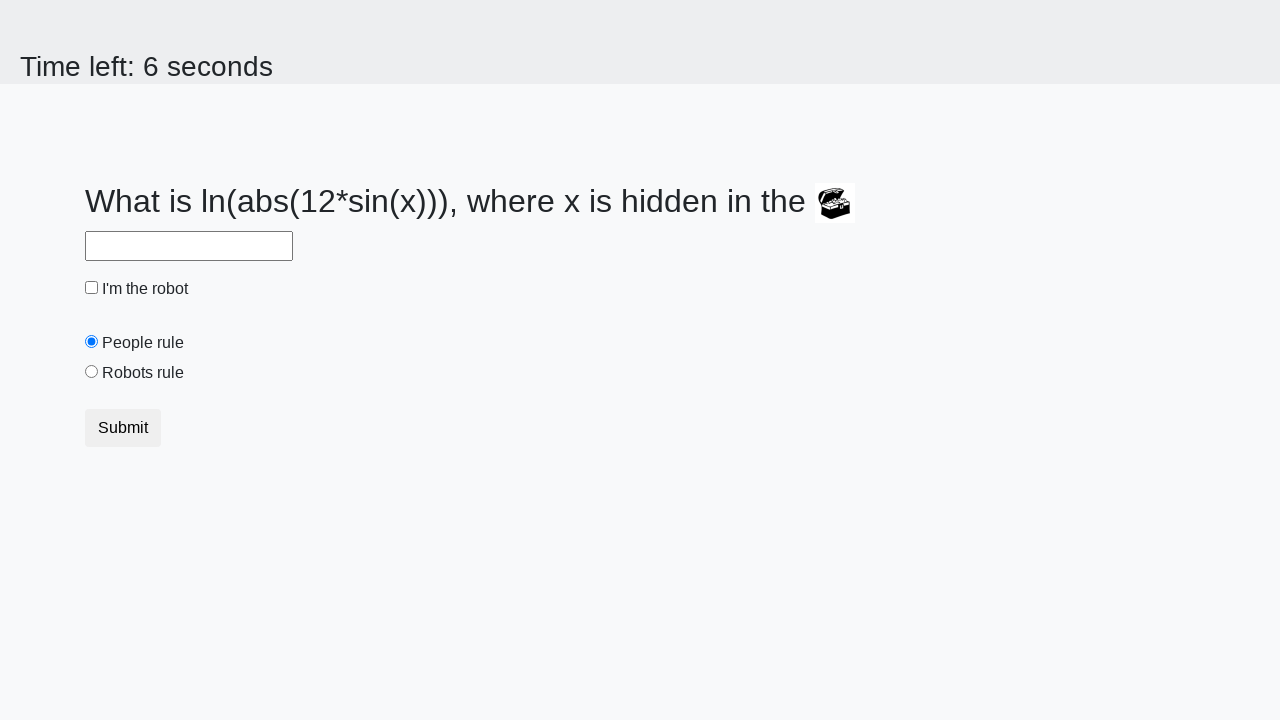

Calculated formula result using logarithm and sine functions
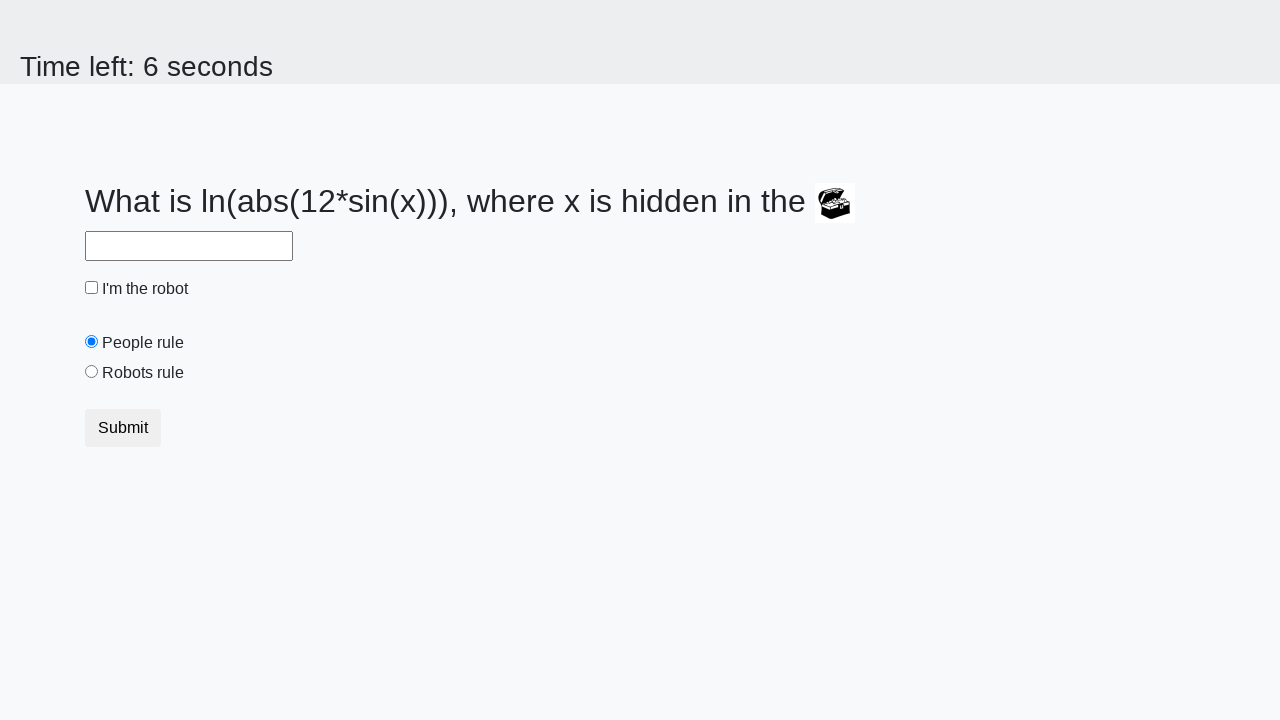

Filled answer field with calculated result on #answer
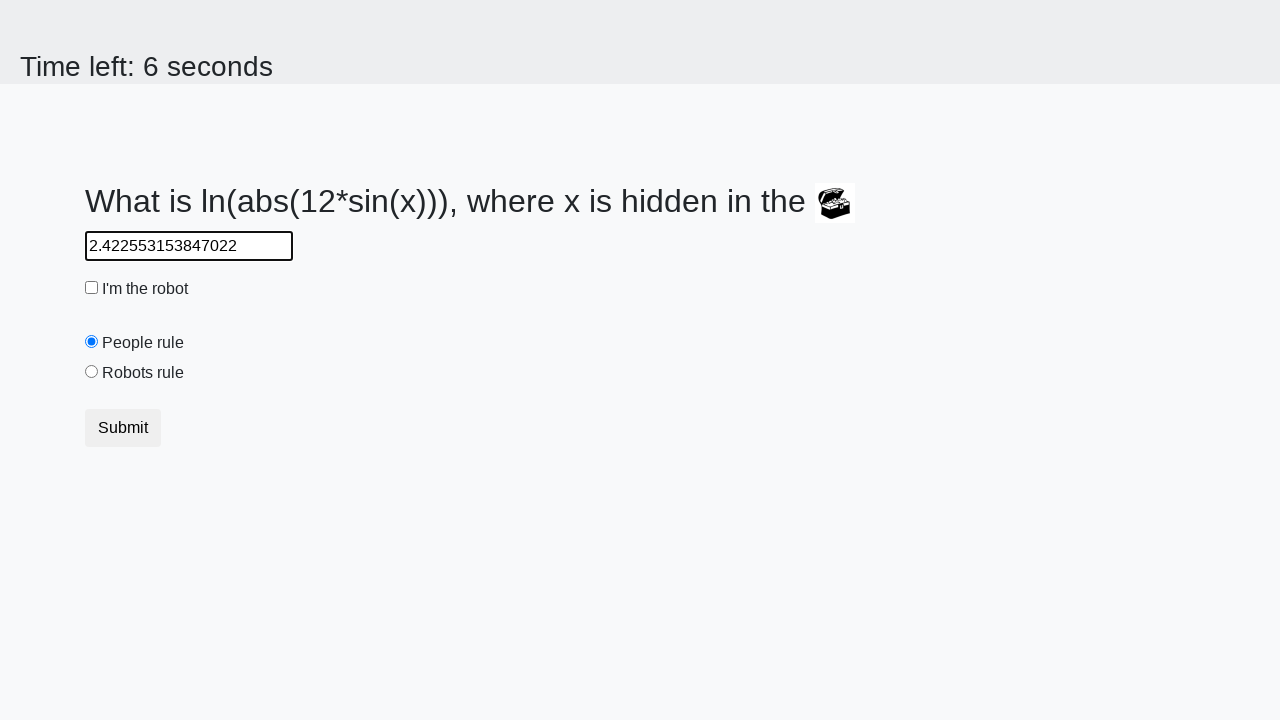

Clicked robot checkbox at (92, 288) on #robotCheckbox
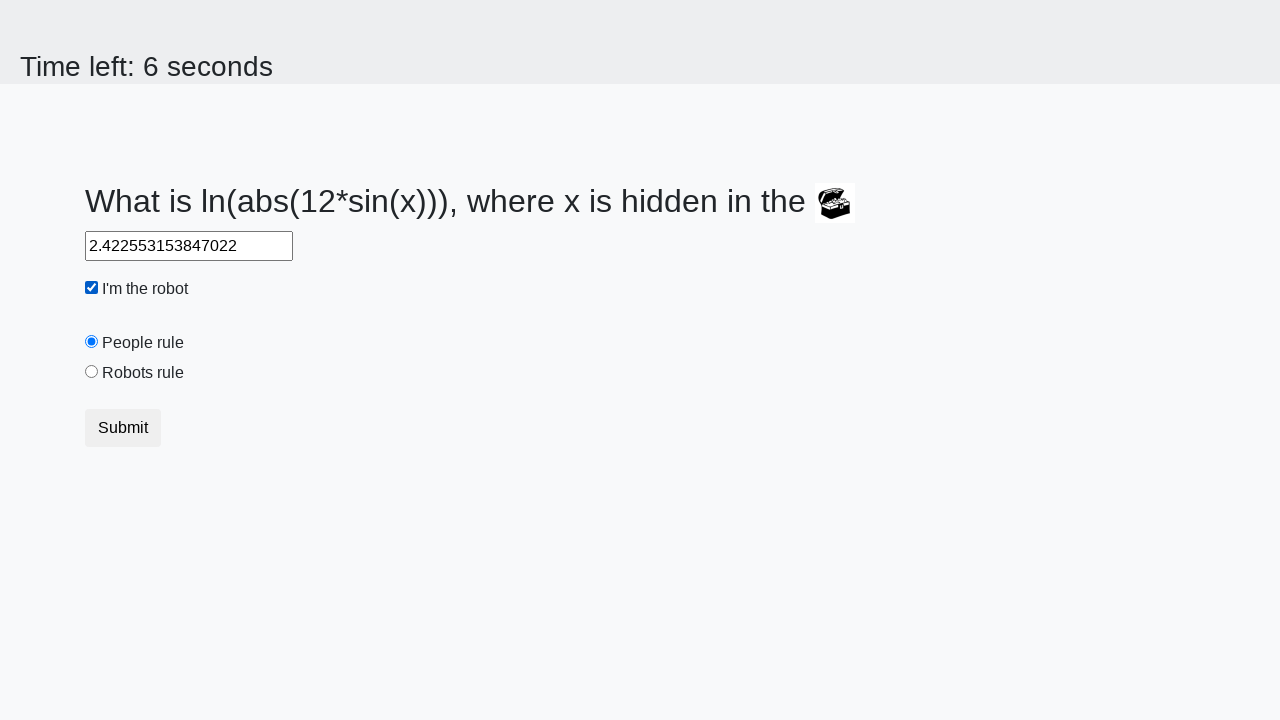

Clicked robots rule radio button at (92, 372) on #robotsRule
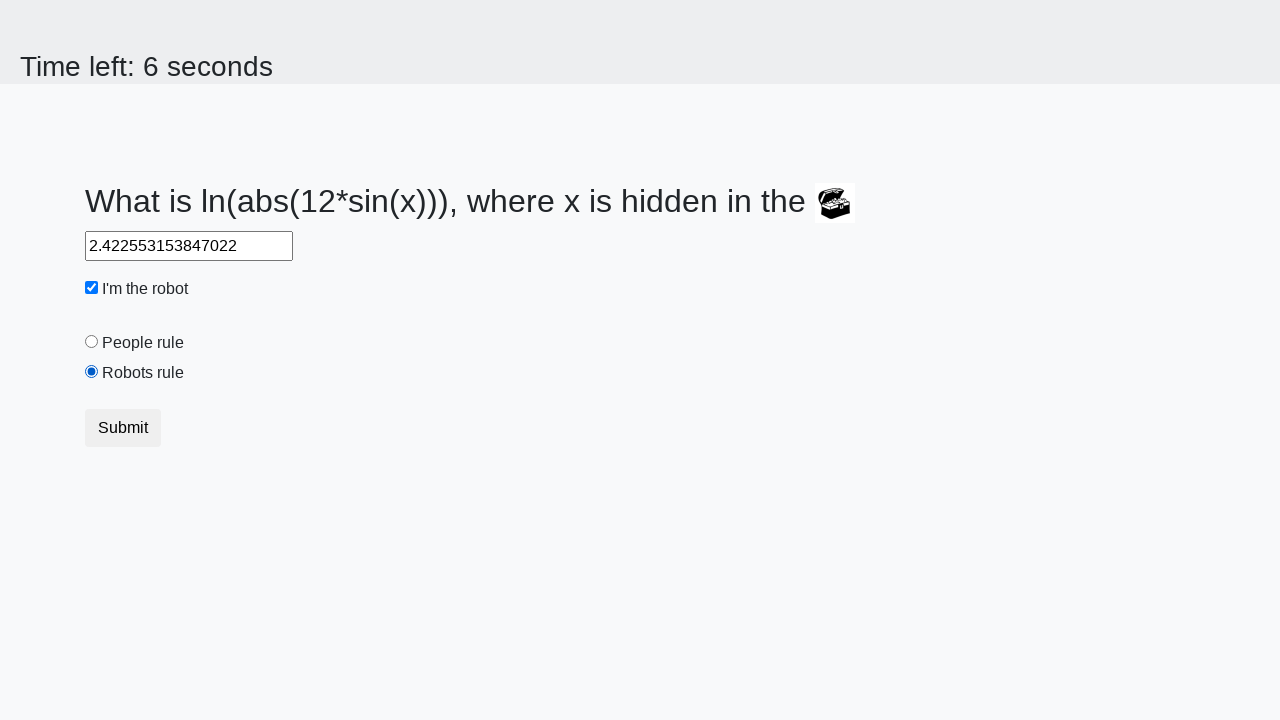

Clicked submit button to complete form at (123, 428) on .btn
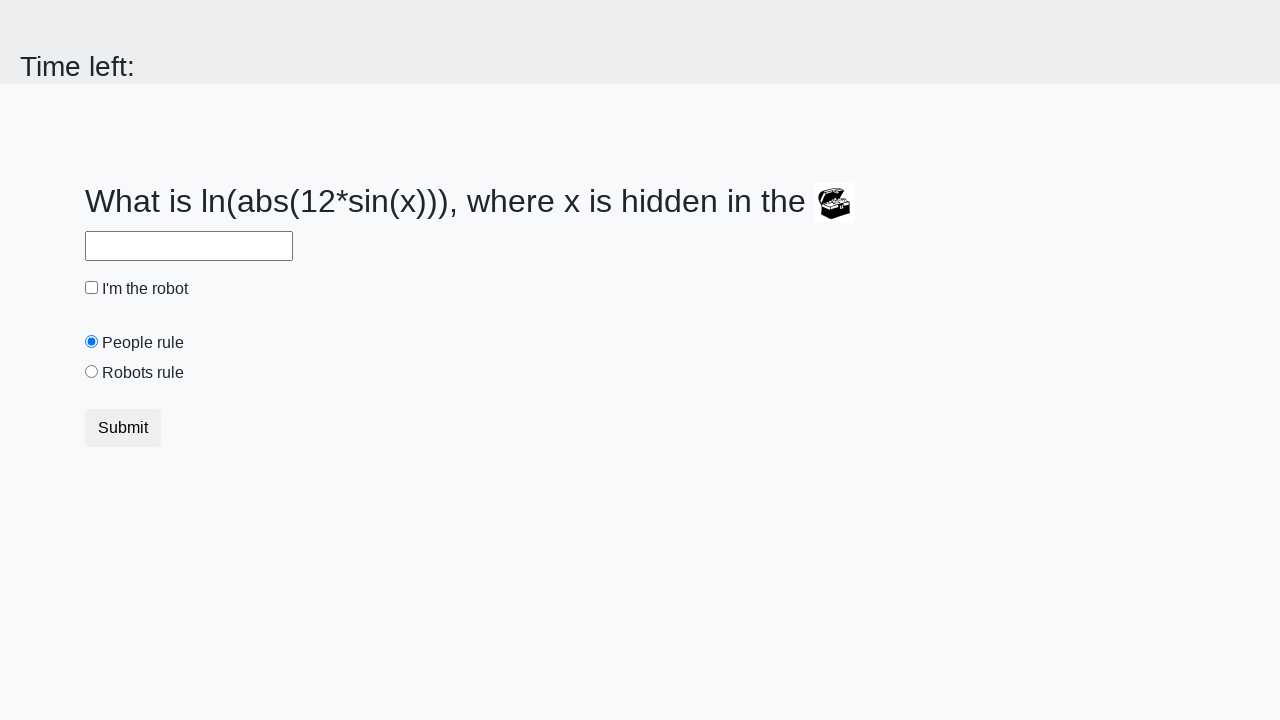

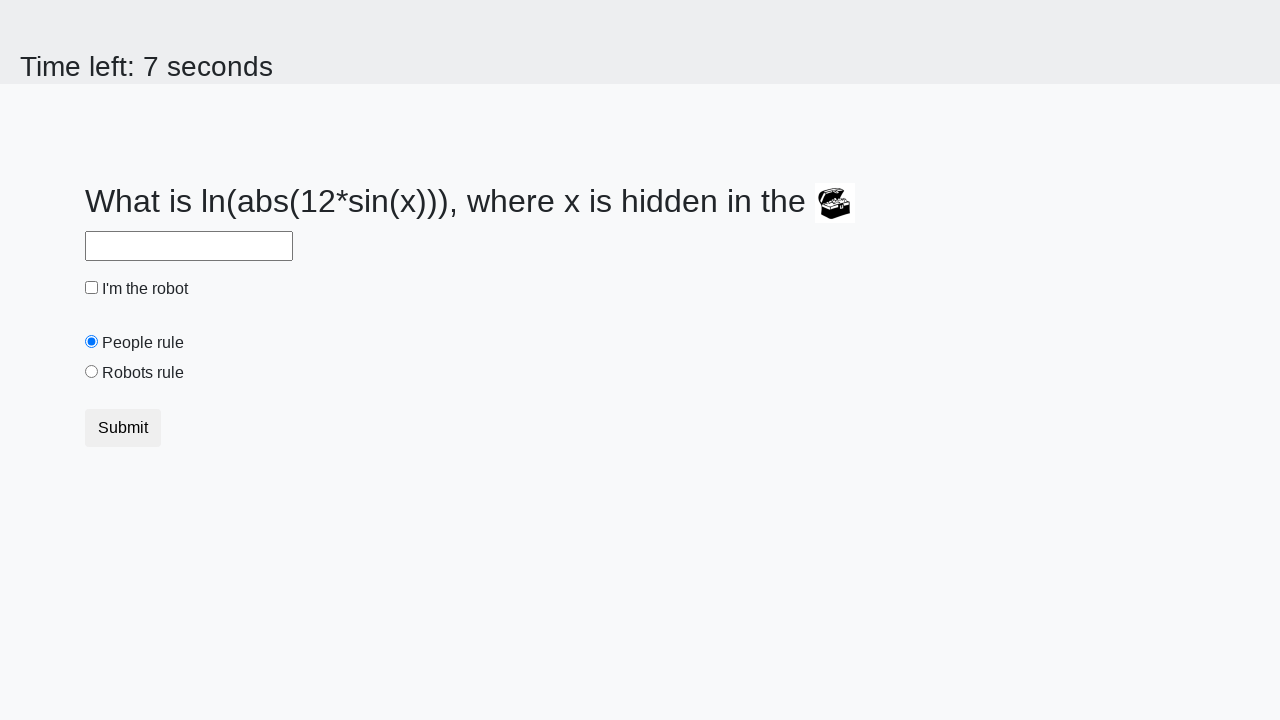